Navigates to the Calley sitemap page and clicks on a link to the "Call from Browser" feature page

Starting URL: https://www.getcalley.com/page-sitemap.xml

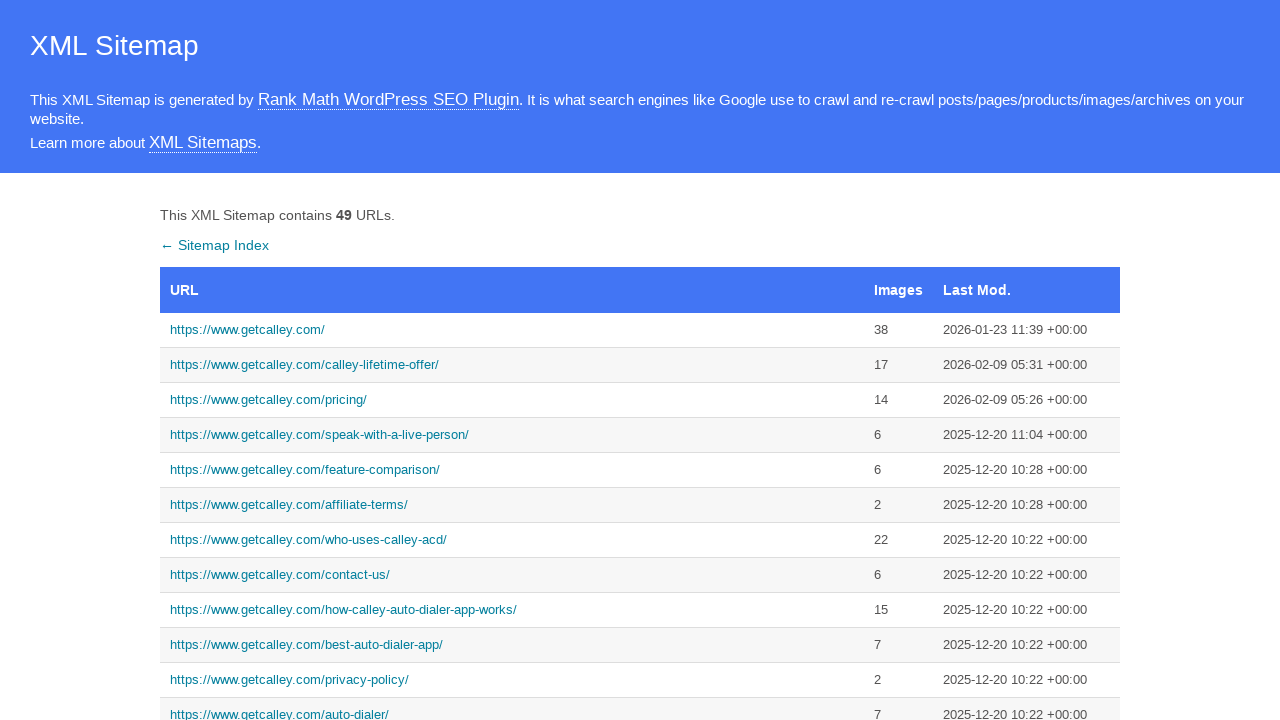

Navigated to Calley sitemap page
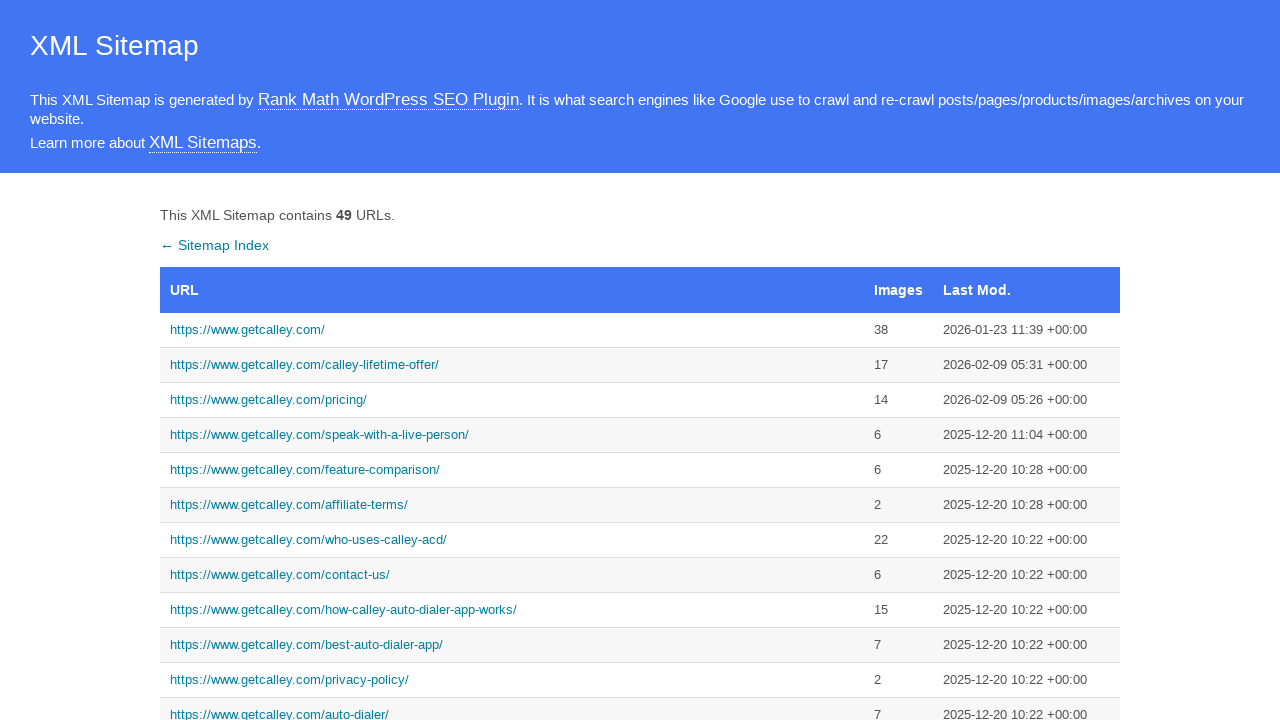

Clicked on 'Call from Browser' feature link at (512, 360) on a[href='https://www.getcalley.com/calley-call-from-browser/']
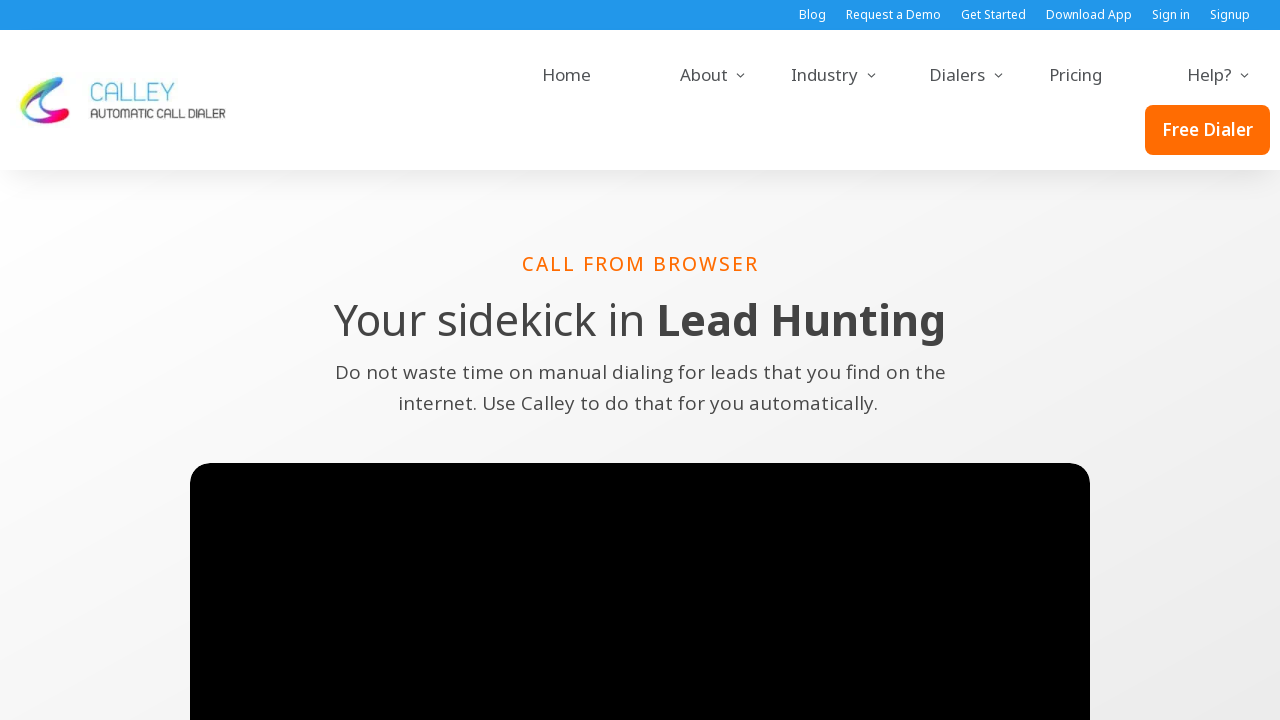

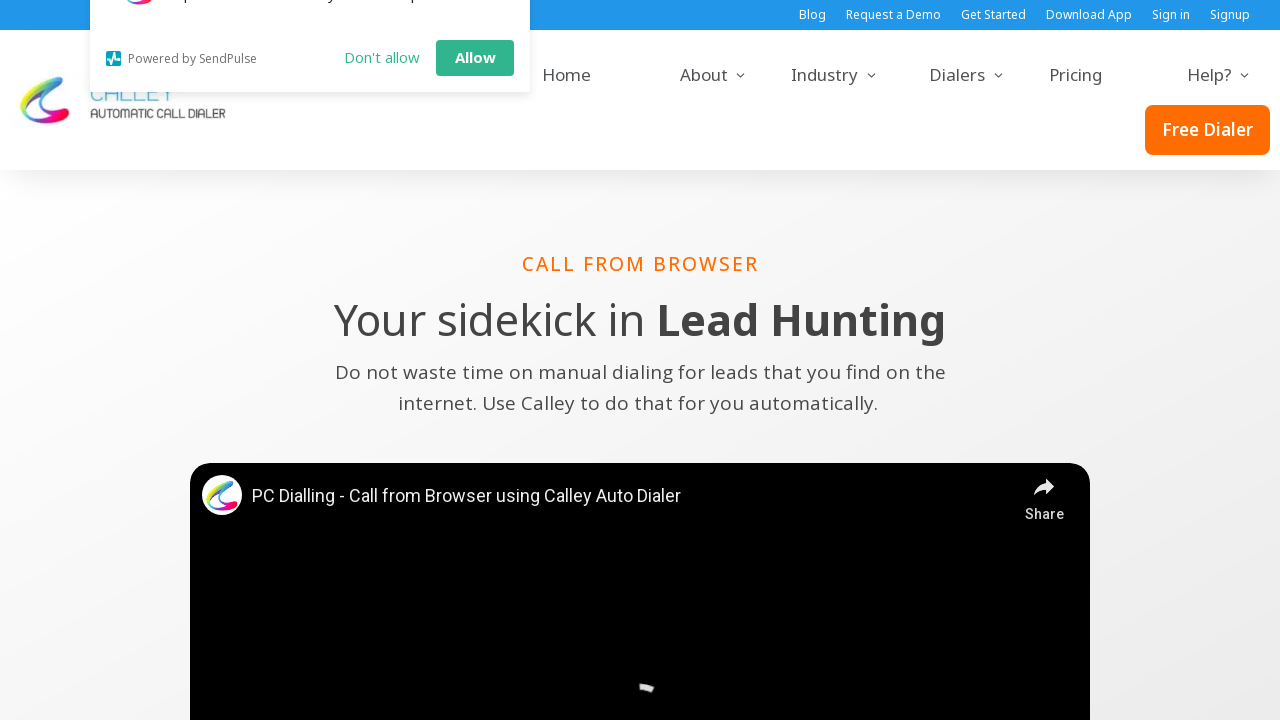